Tests dynamic element loading and alert handling by clicking a button that triggers element appearance, then clicking the new element and accepting an alert

Starting URL: https://pynishant.github.io/Selenium-python-waits.html

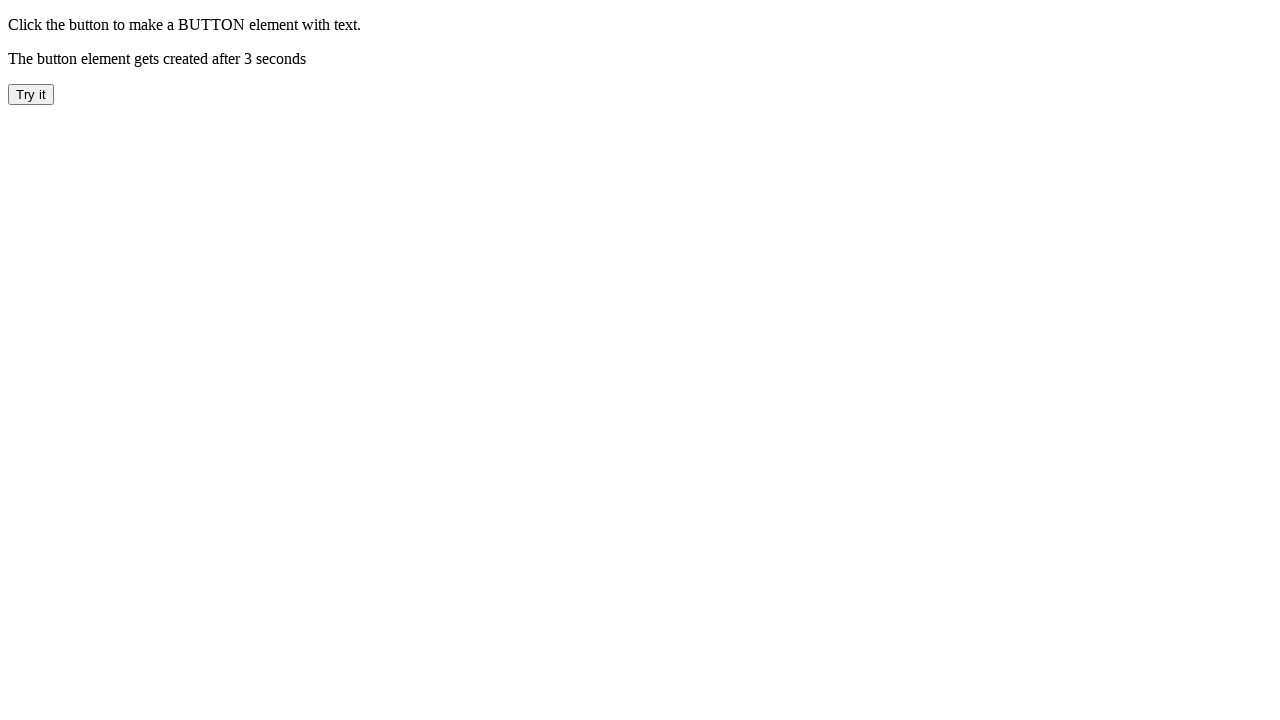

Clicked 'Try it' button to trigger dynamic element loading at (31, 94) on xpath=//button[contains(text(), 'Try it')]
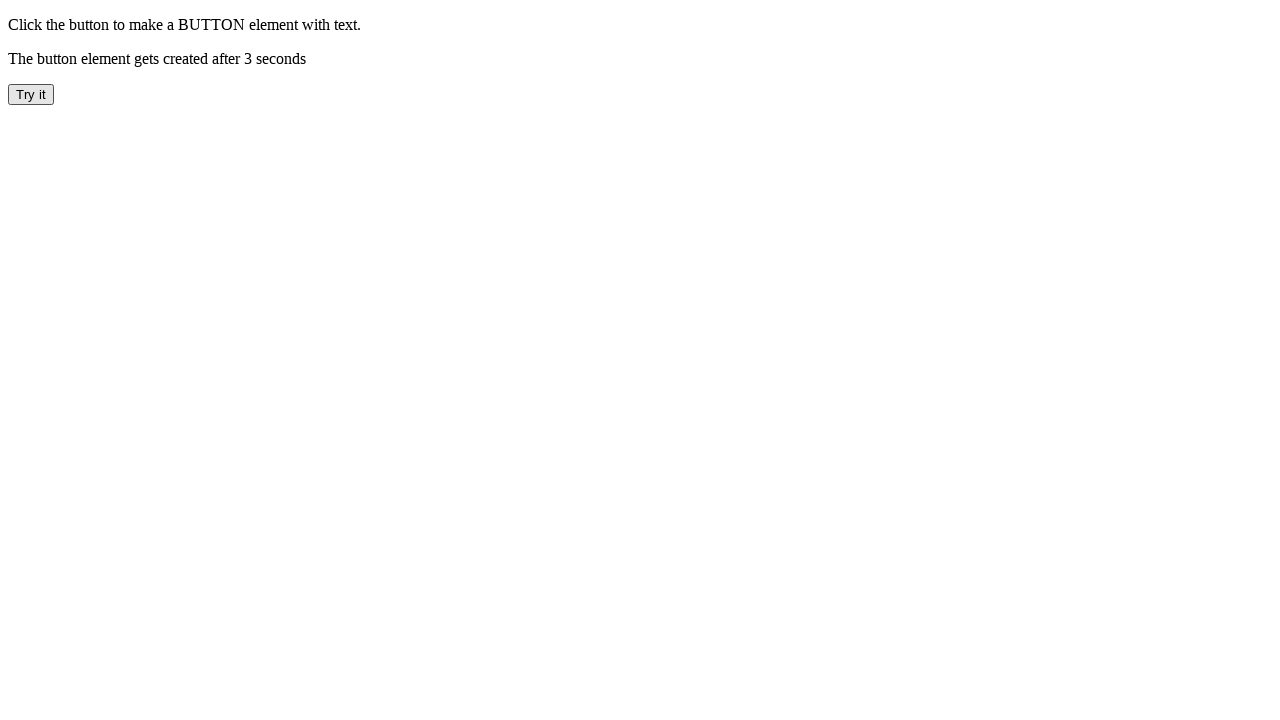

Waited for dynamically loaded 'CLICK ME' button to appear
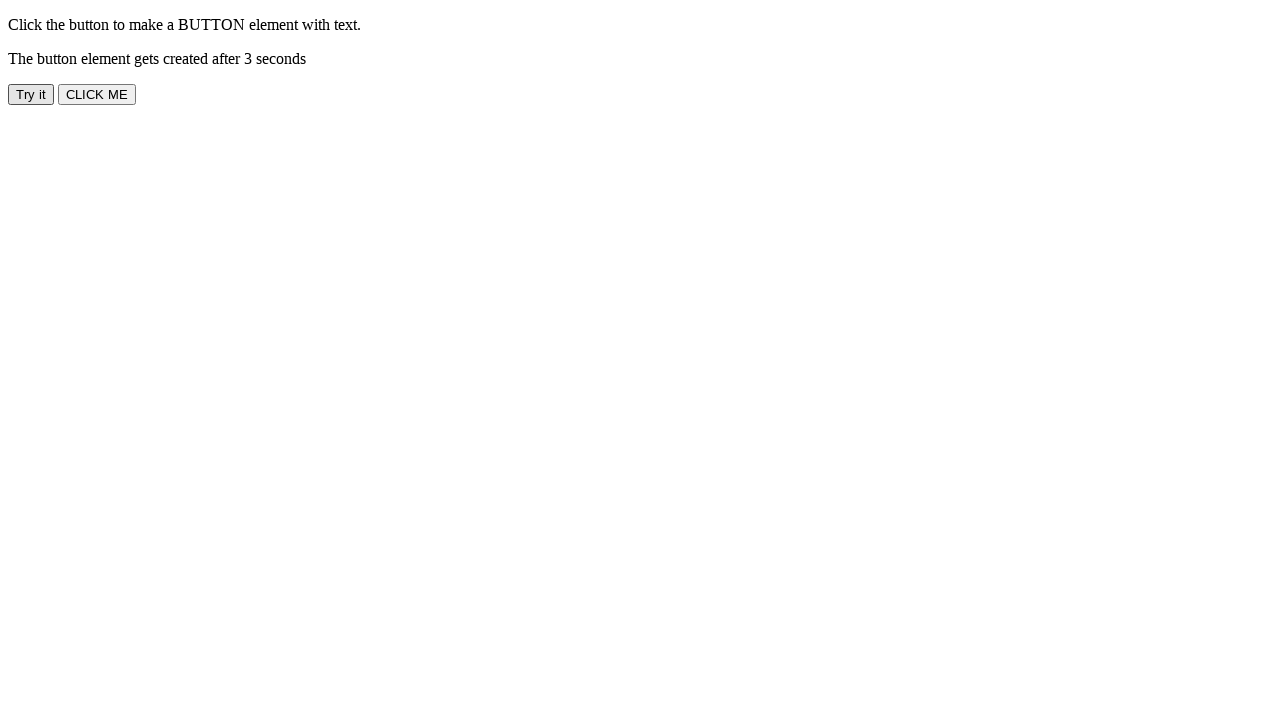

Clicked the dynamically loaded 'CLICK ME' button at (97, 94) on xpath=//button[contains(text(), 'CLICK ME')]
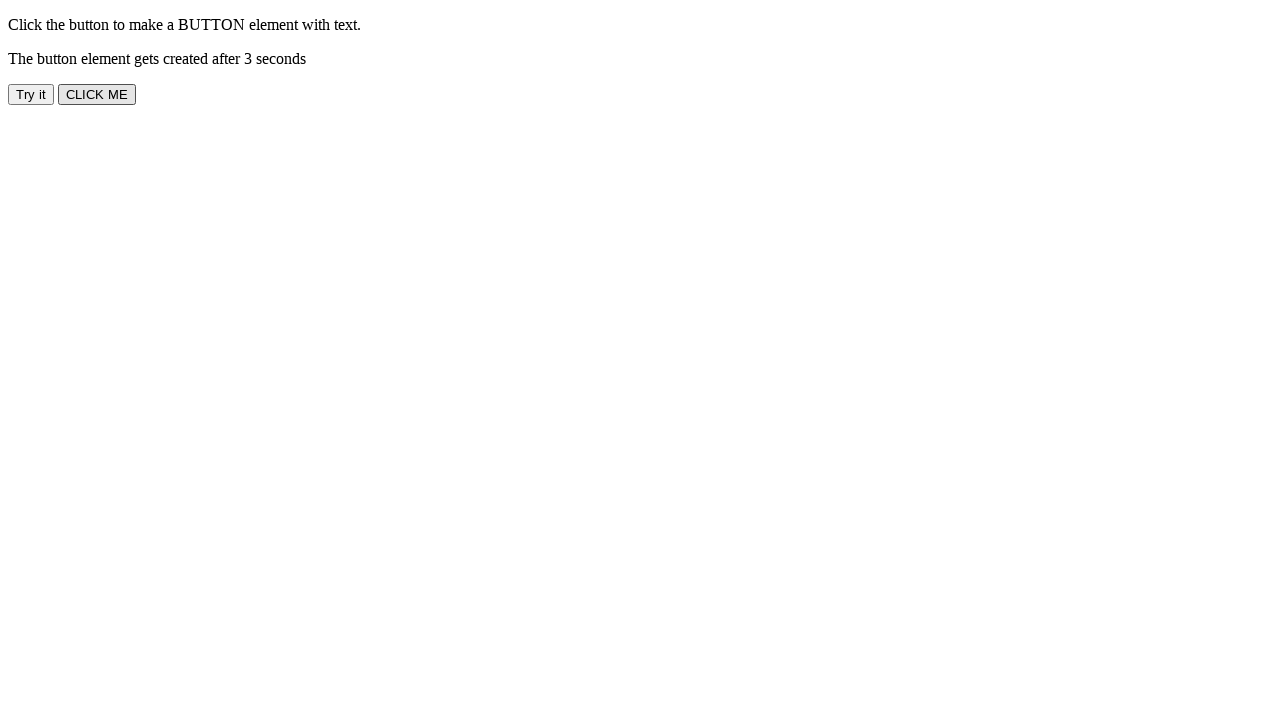

Set up dialog handler to accept alerts
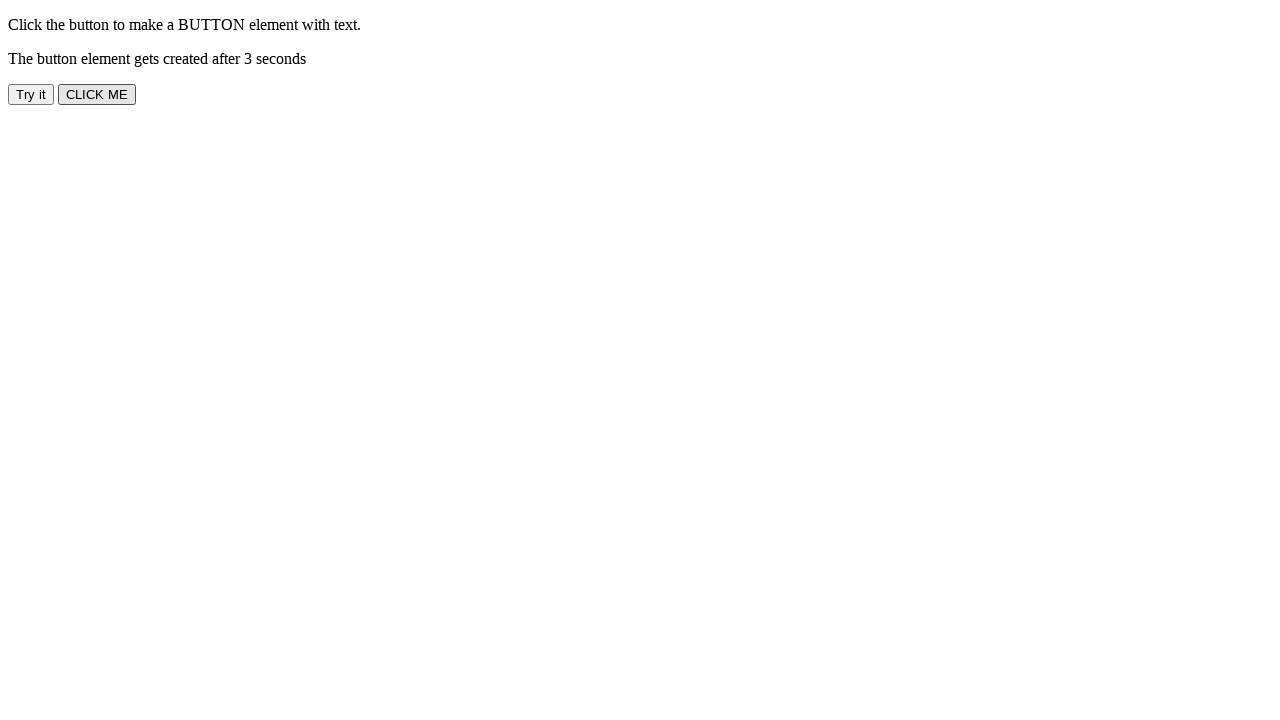

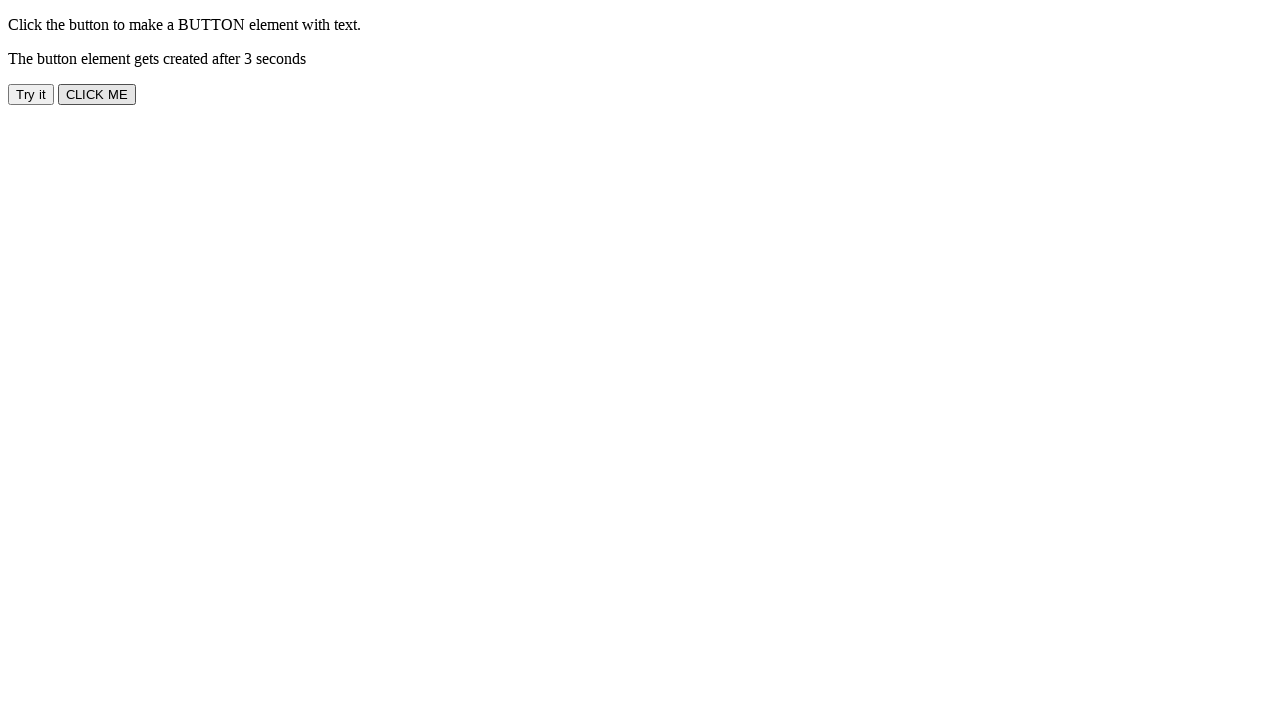